Tests a page with dynamically loading images by waiting for the "Done!" text to appear, indicating all images have finished loading, then verifies images are present on the page.

Starting URL: https://bonigarcia.dev/selenium-webdriver-java/loading-images.html

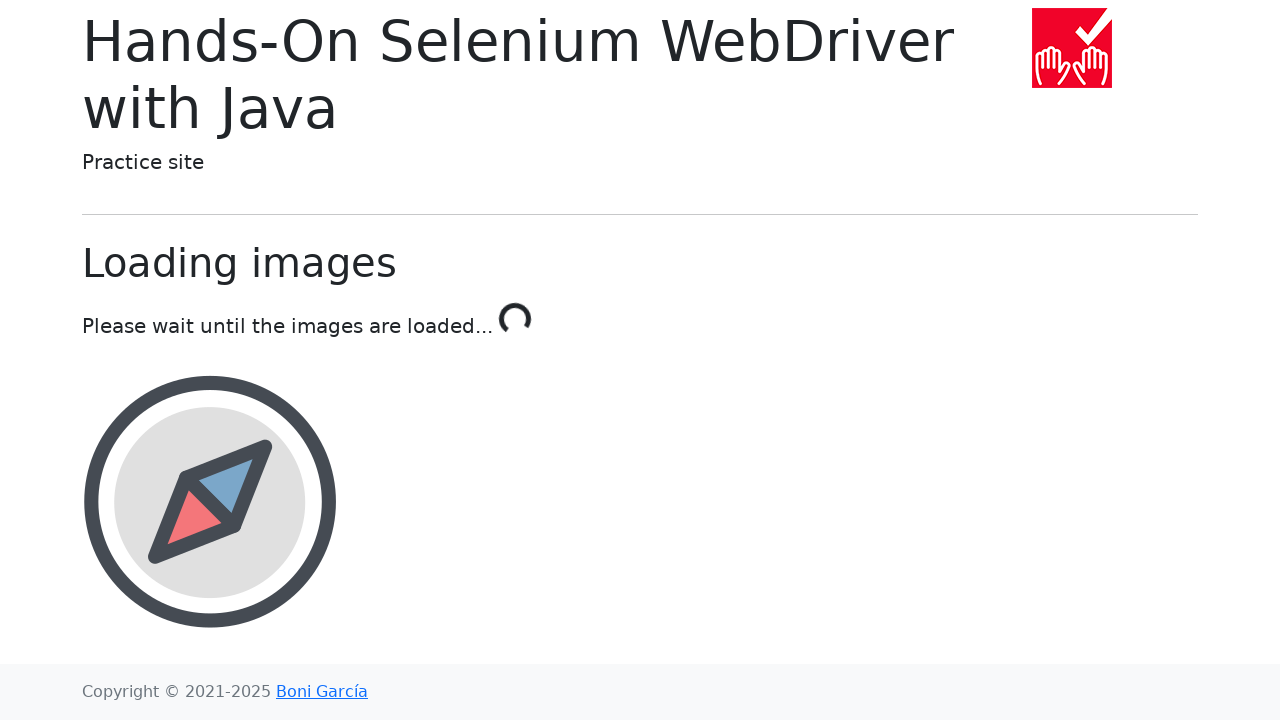

Waited for 'Done!' text to appear, indicating all images finished loading
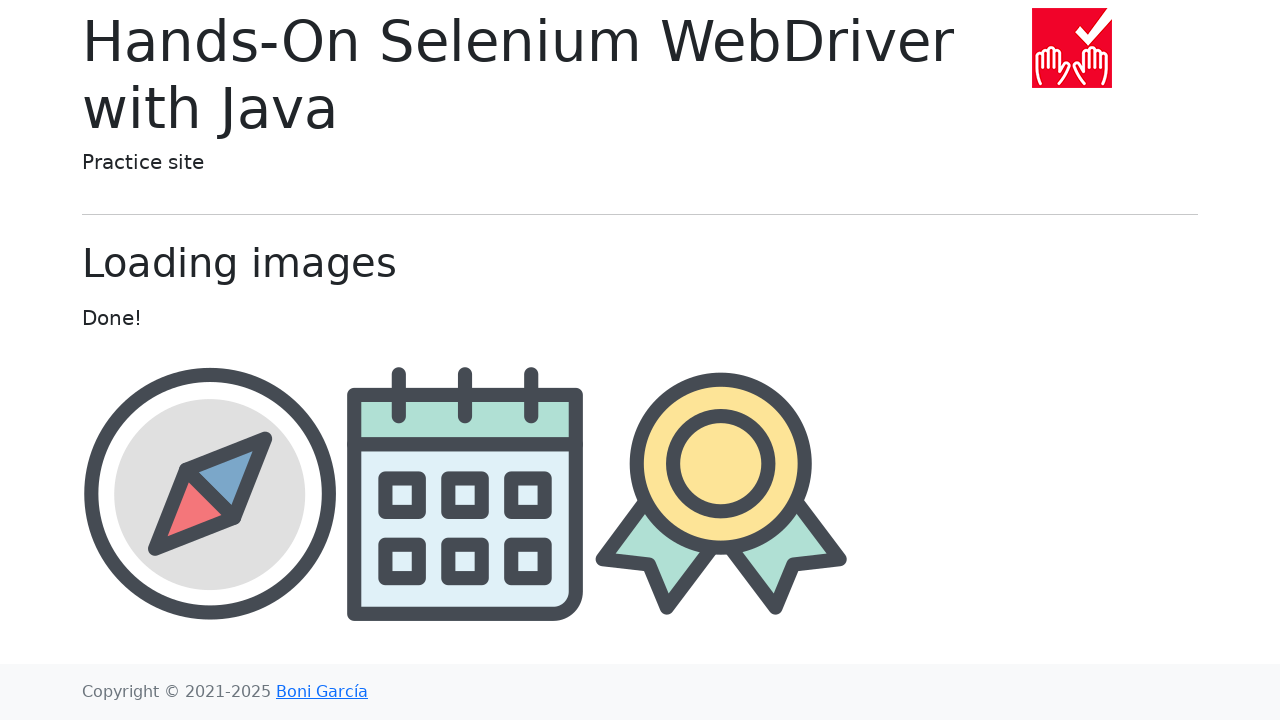

Verified that images are visible on the page
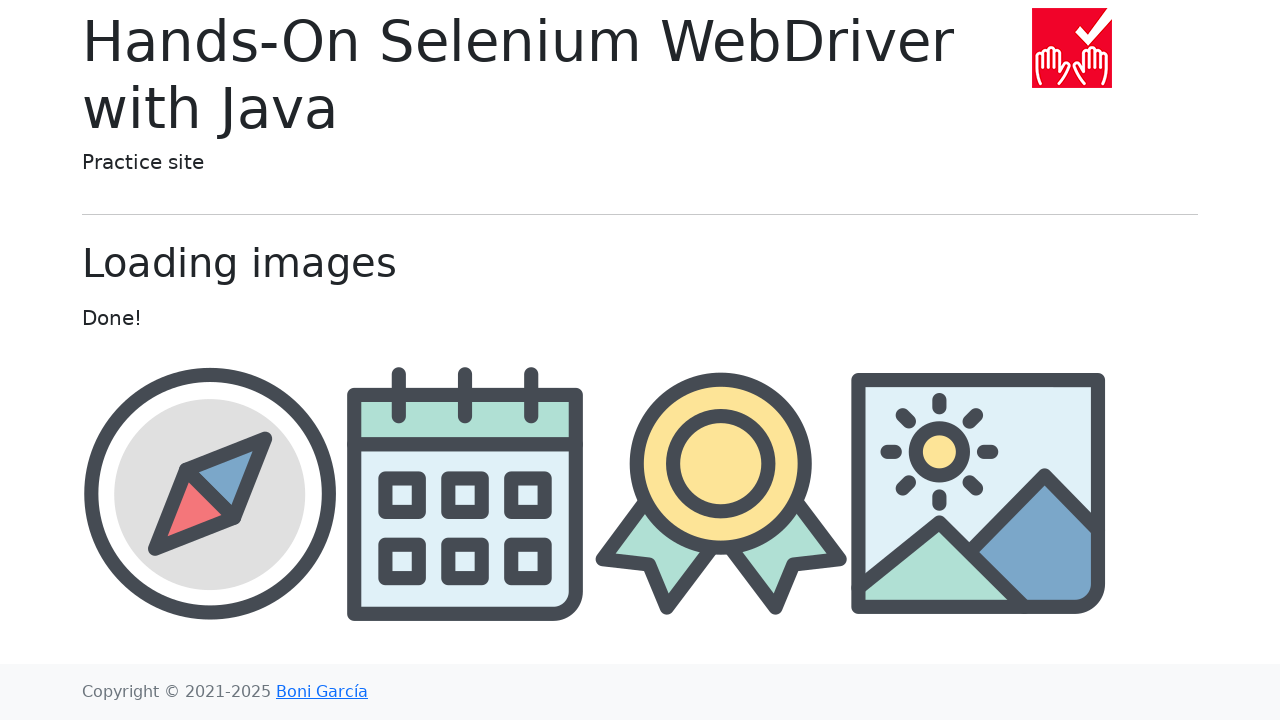

Verified that at least 4 images are present on the page
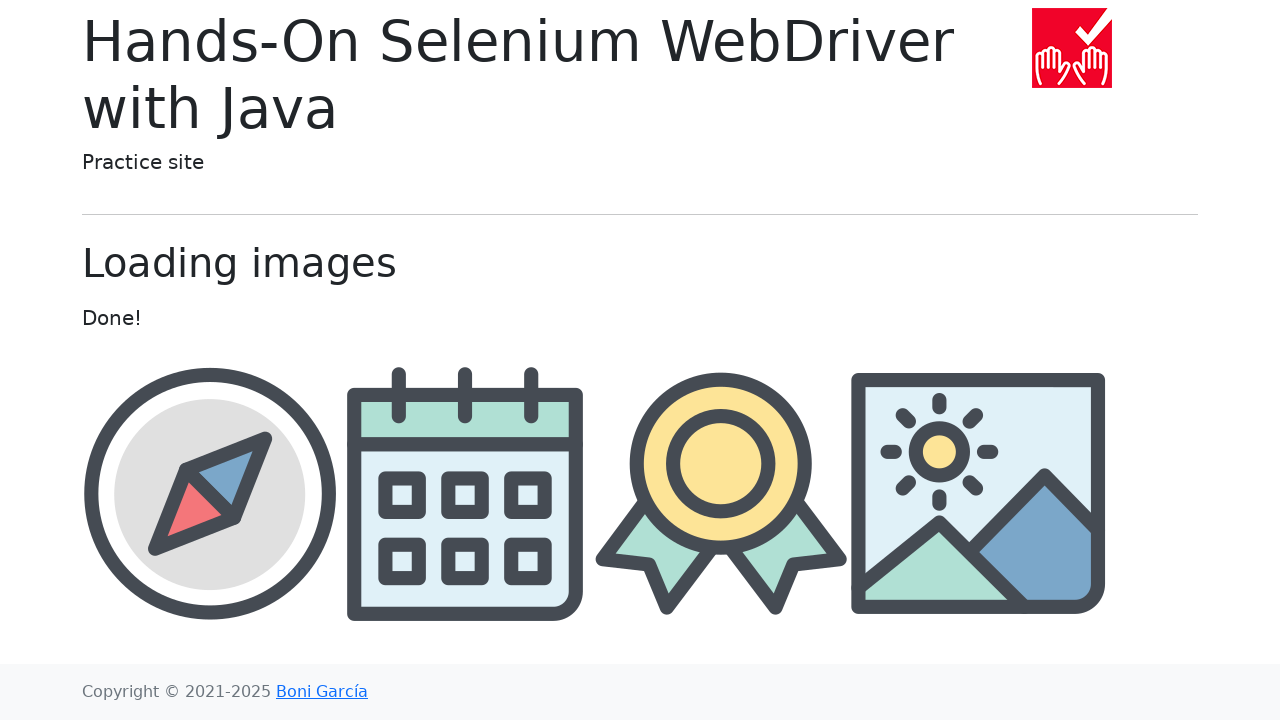

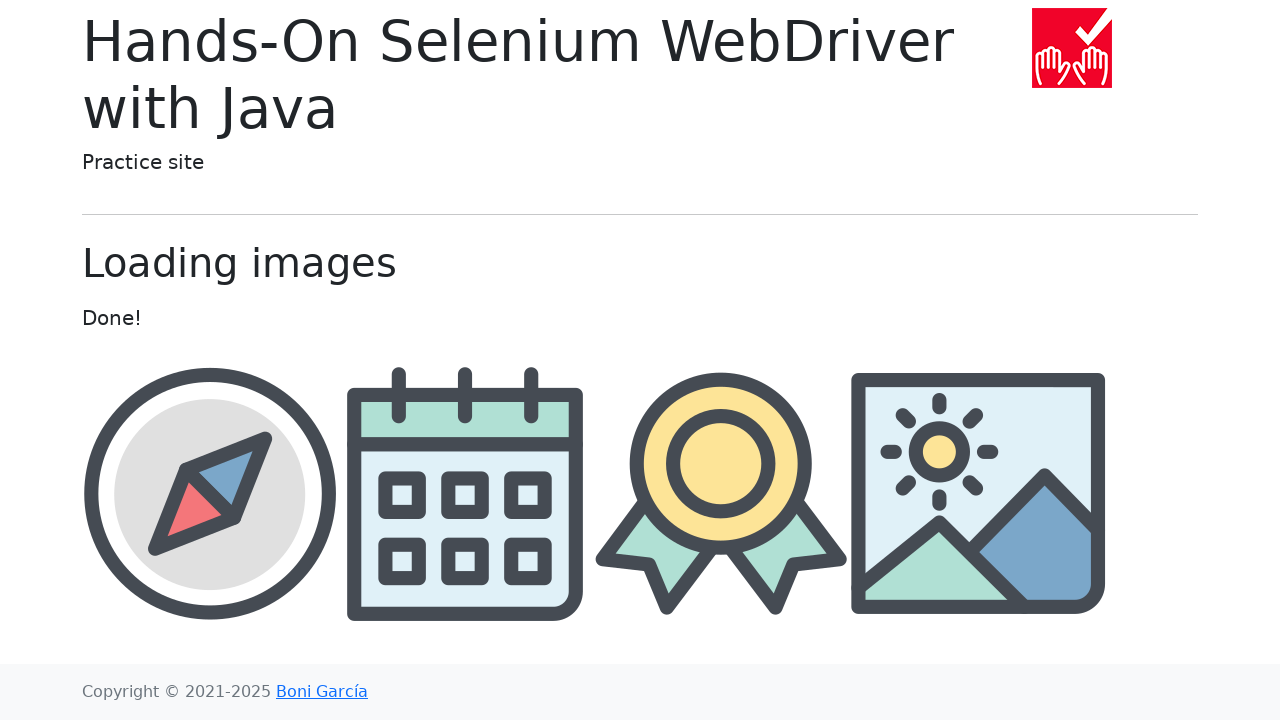